Simple navigation test that opens the TechPro Education website and then closes the browser

Starting URL: https://www.techproeducation.com

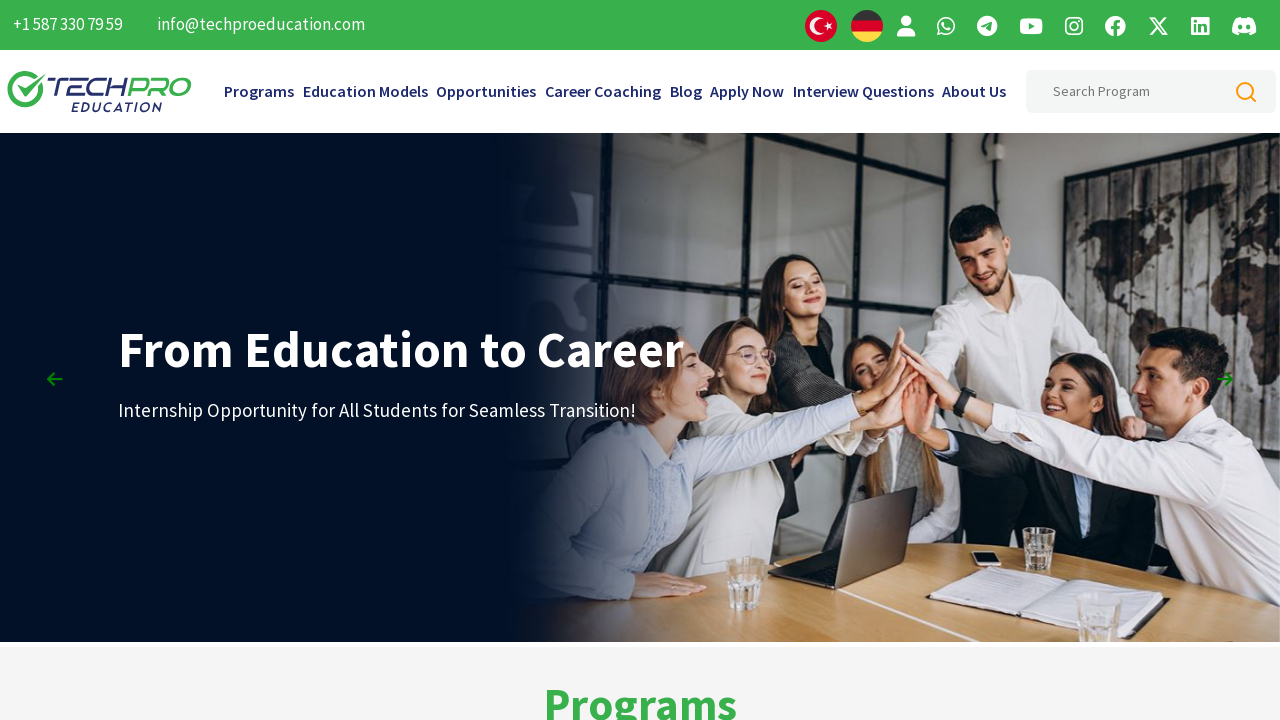

Opened TechPro Education website at https://www.techproeducation.com
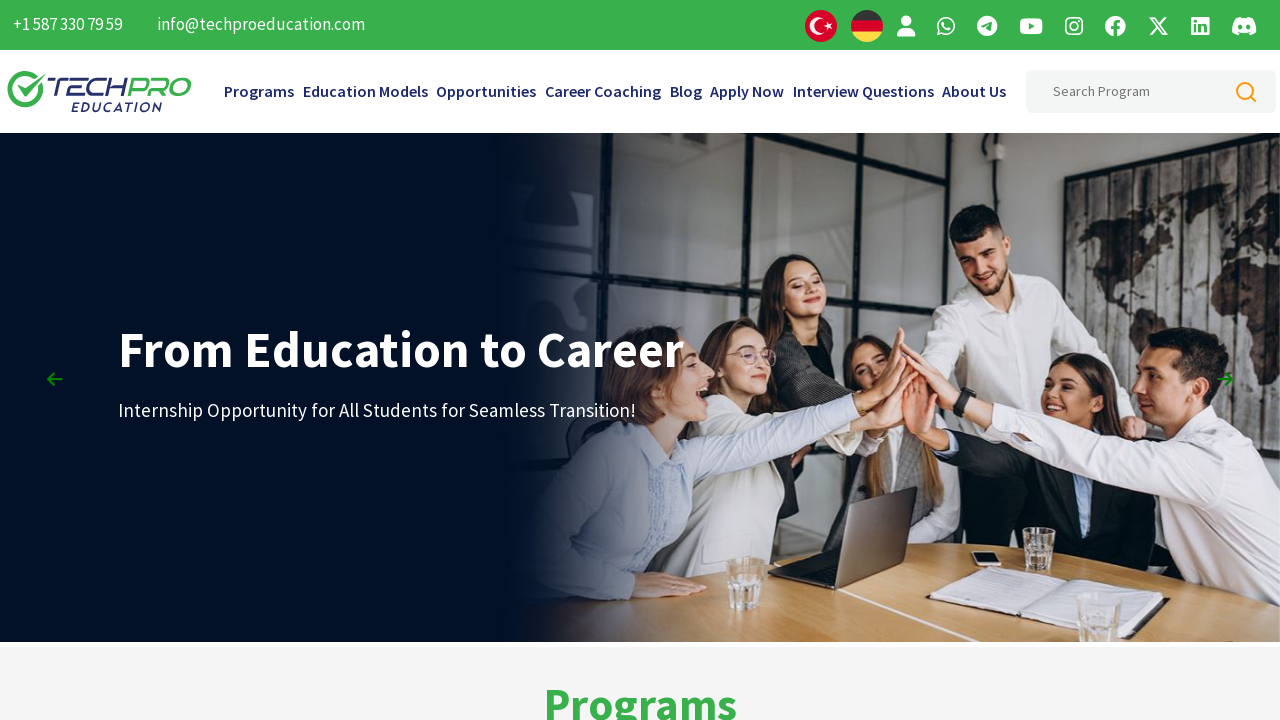

Browser closed successfully
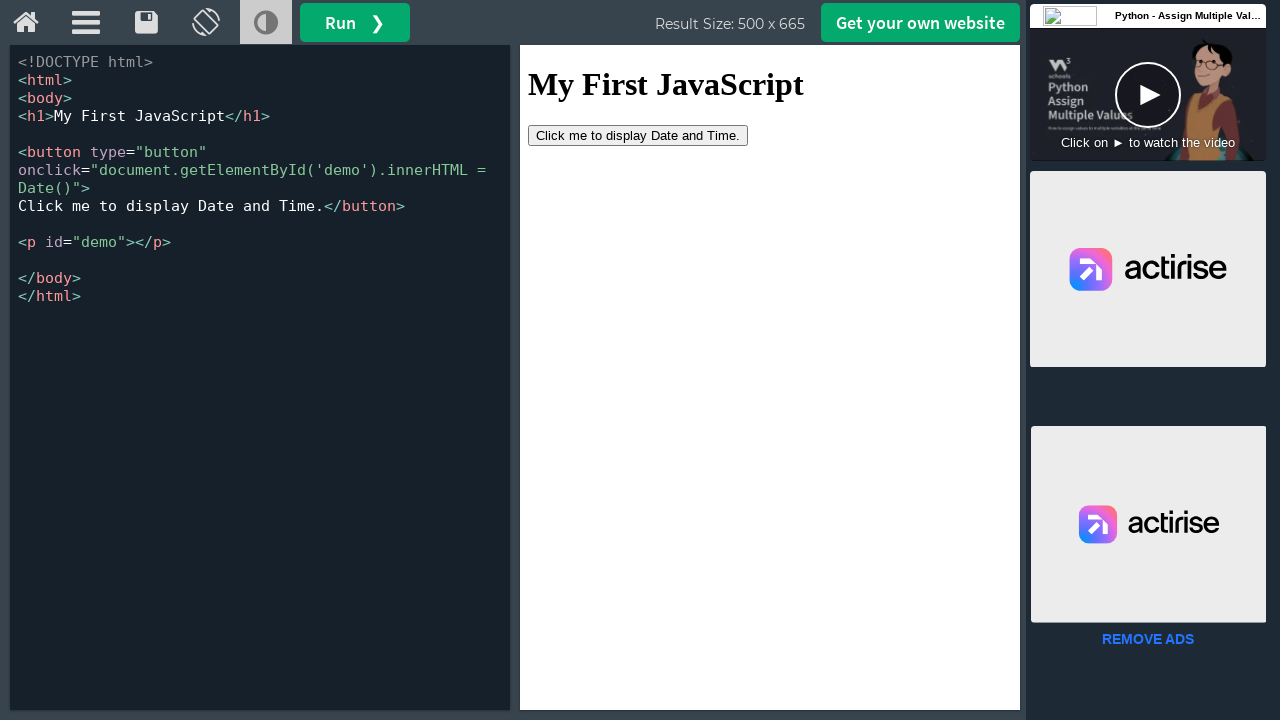

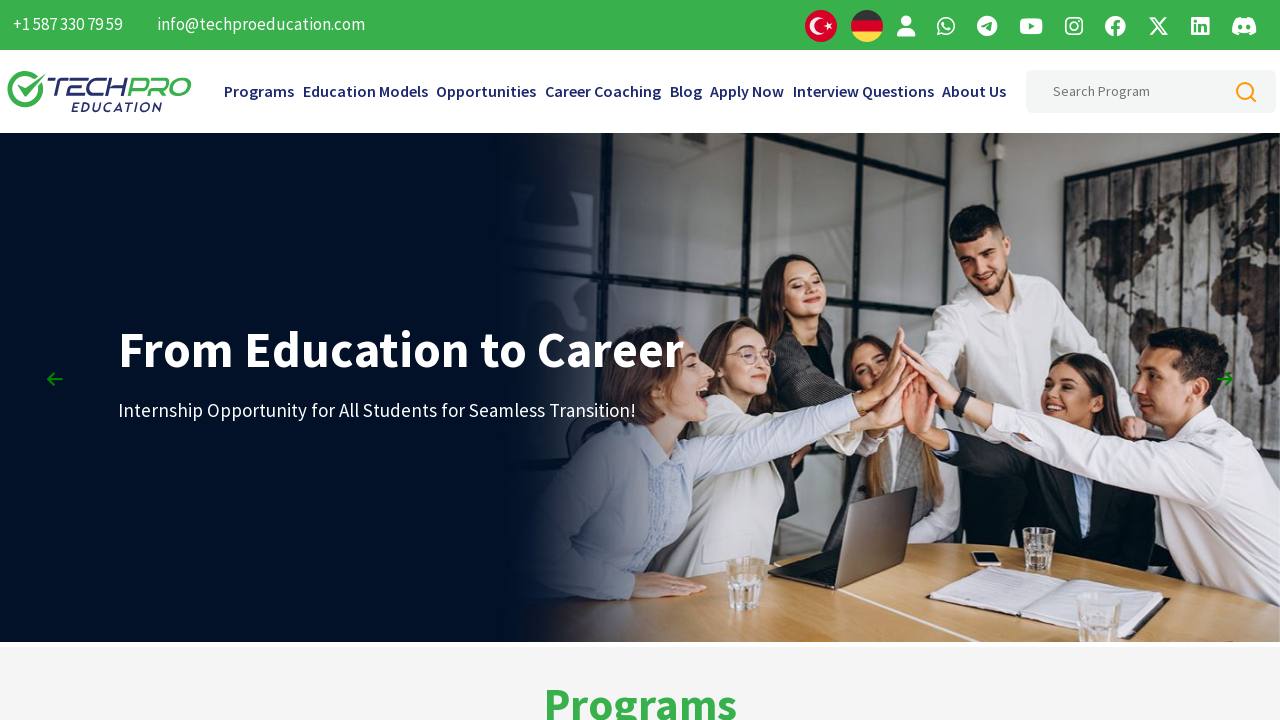